Tests interaction with shadow DOM elements by locating and filling an input field nested within multiple shadow roots

Starting URL: https://selectorshub.com/xpath-practice-page/

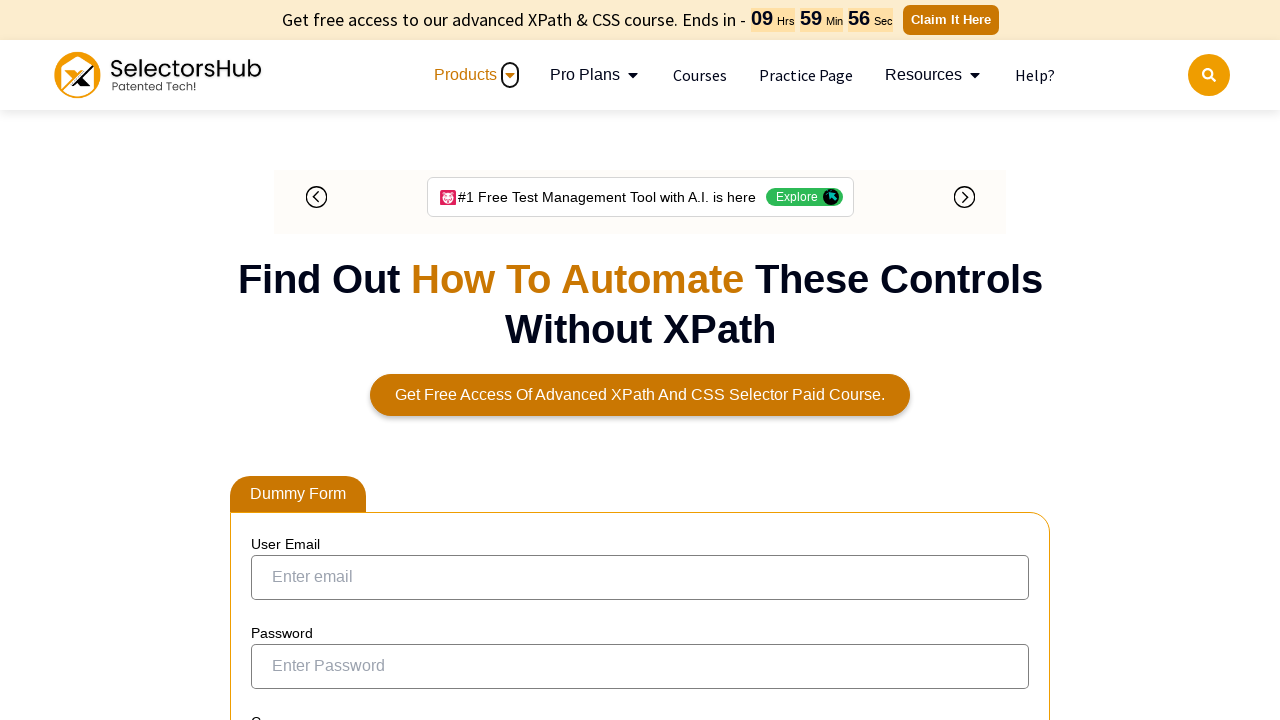

Located shadow host element div#userName
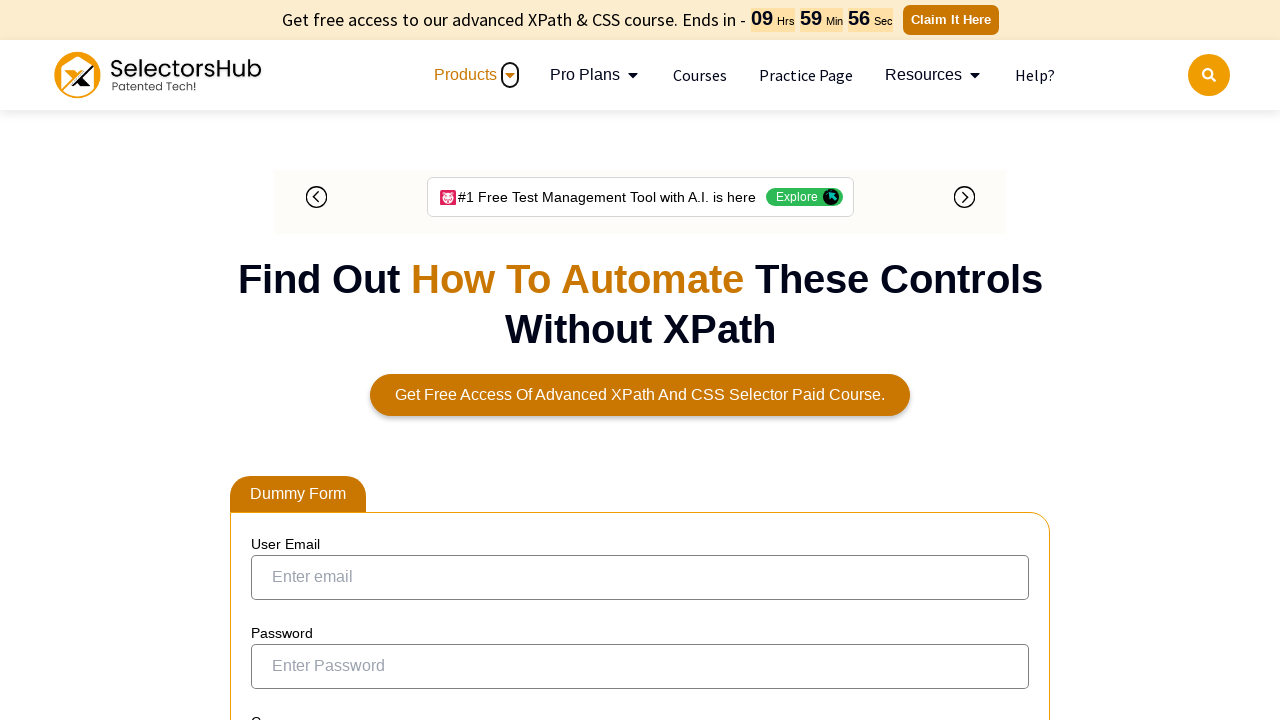

Traversed shadow DOM to locate input#pizza element nested within multiple shadow roots
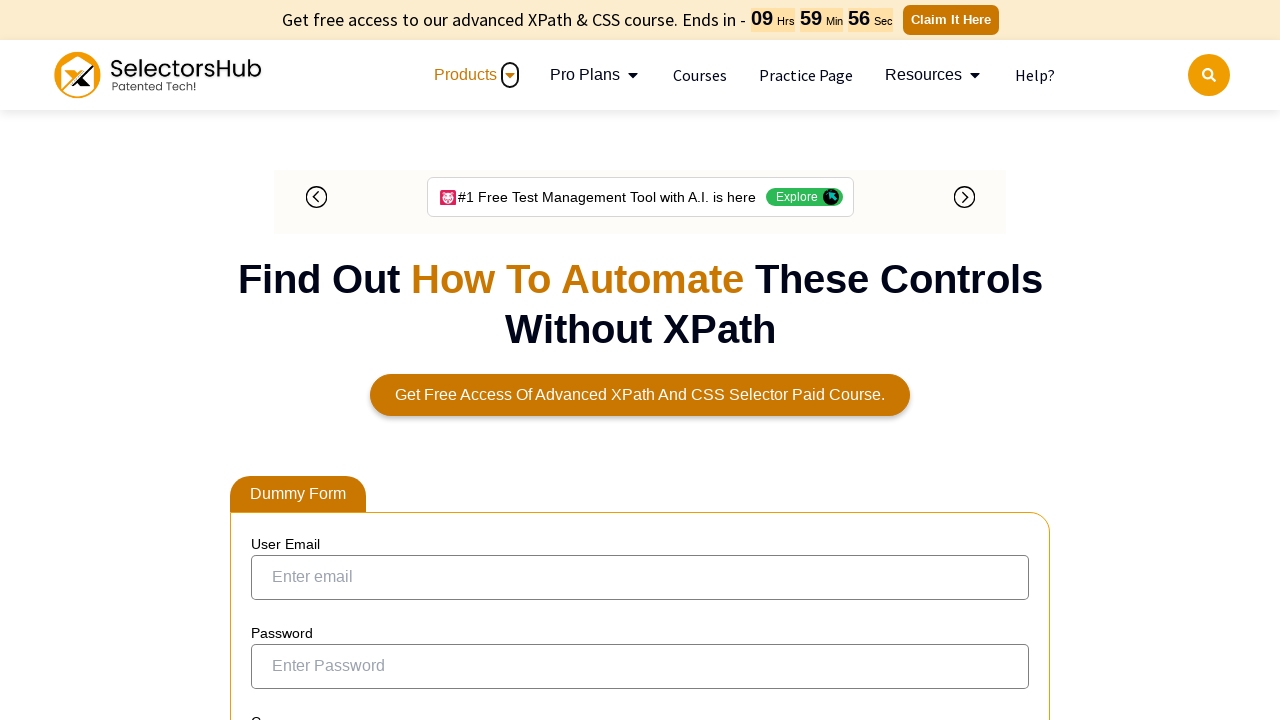

Set input field value to 'veg loader'
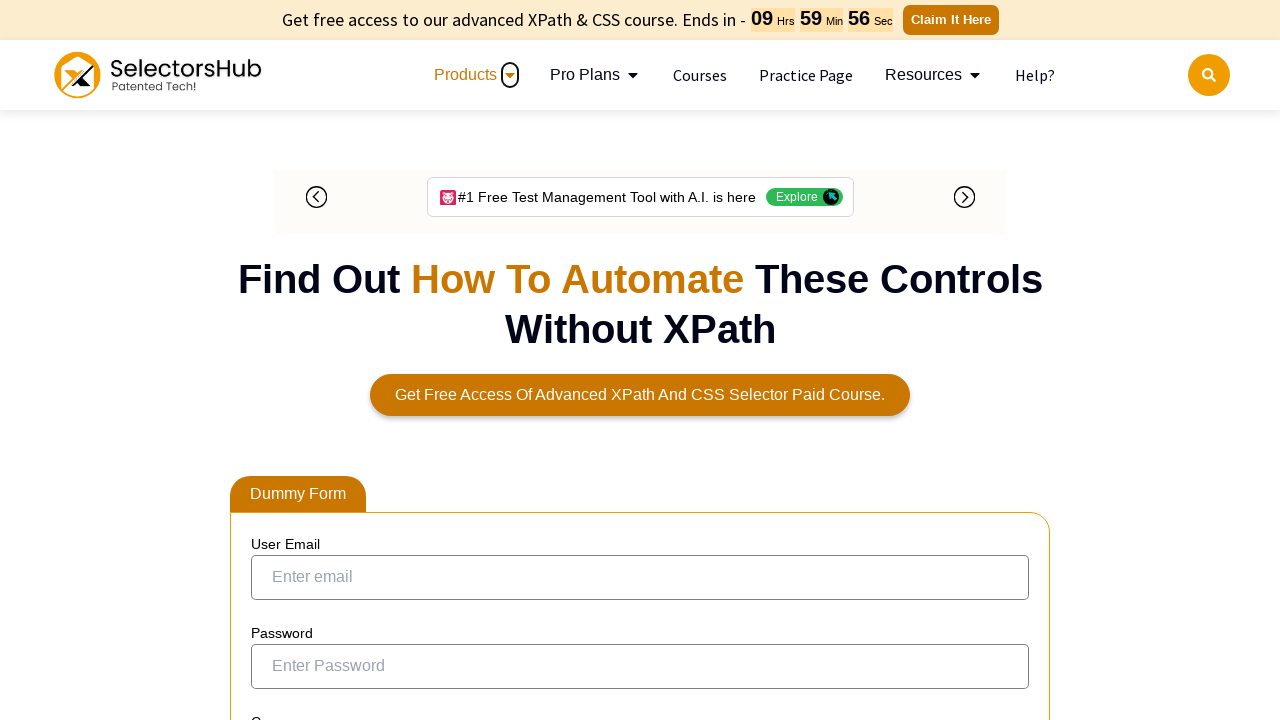

Triggered input event on shadow DOM element to ensure value change is registered
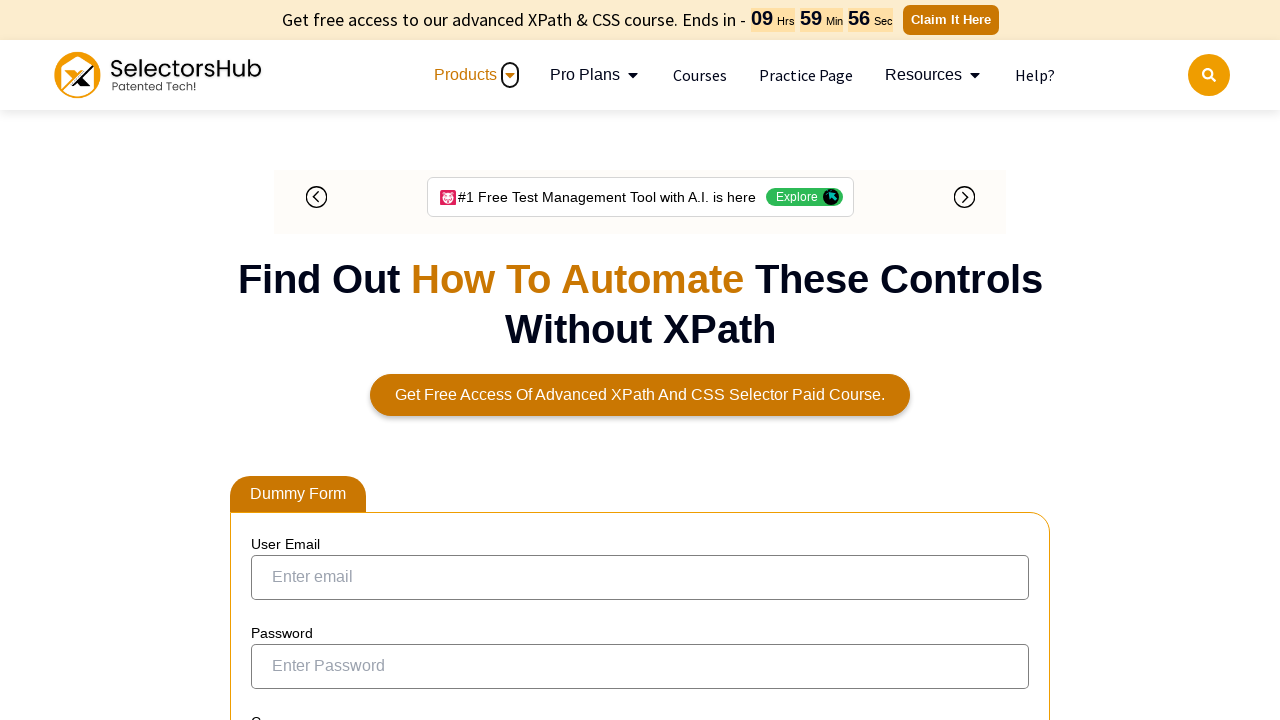

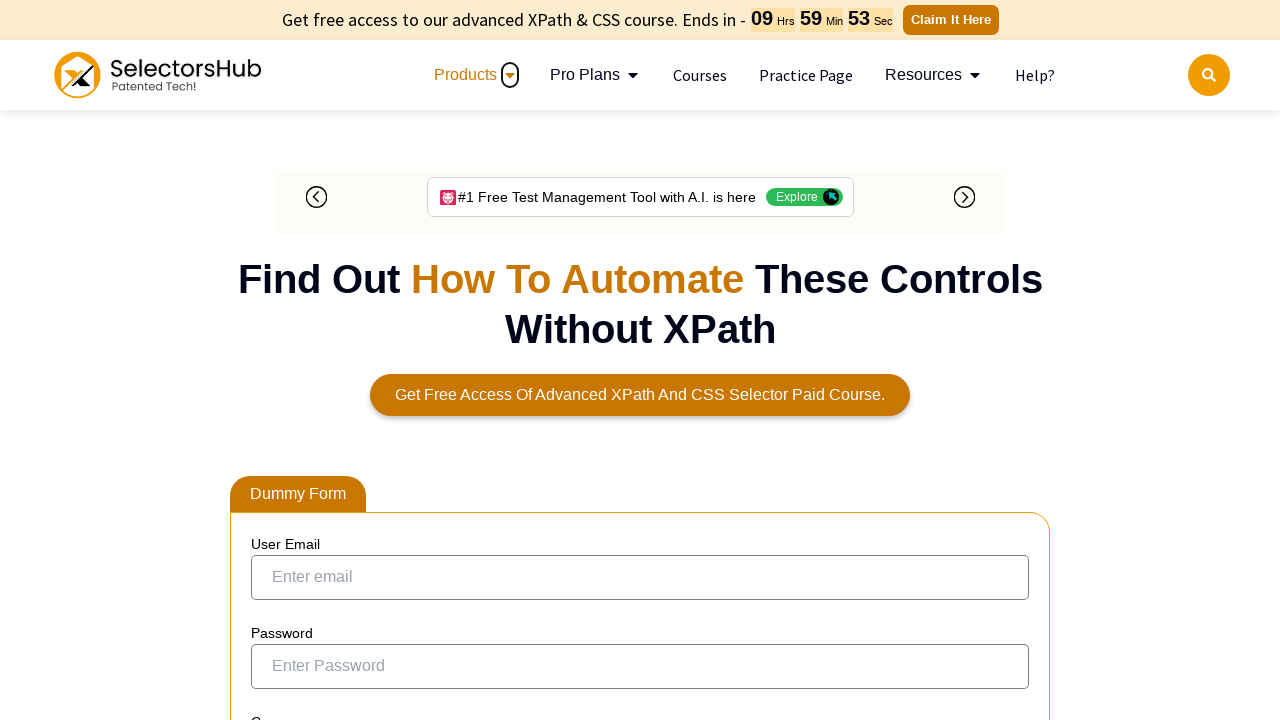